Tests different types of JavaScript alerts including simple alerts, confirmation dialogs, and prompt boxes with text input

Starting URL: https://demo.automationtesting.in/Alerts.html

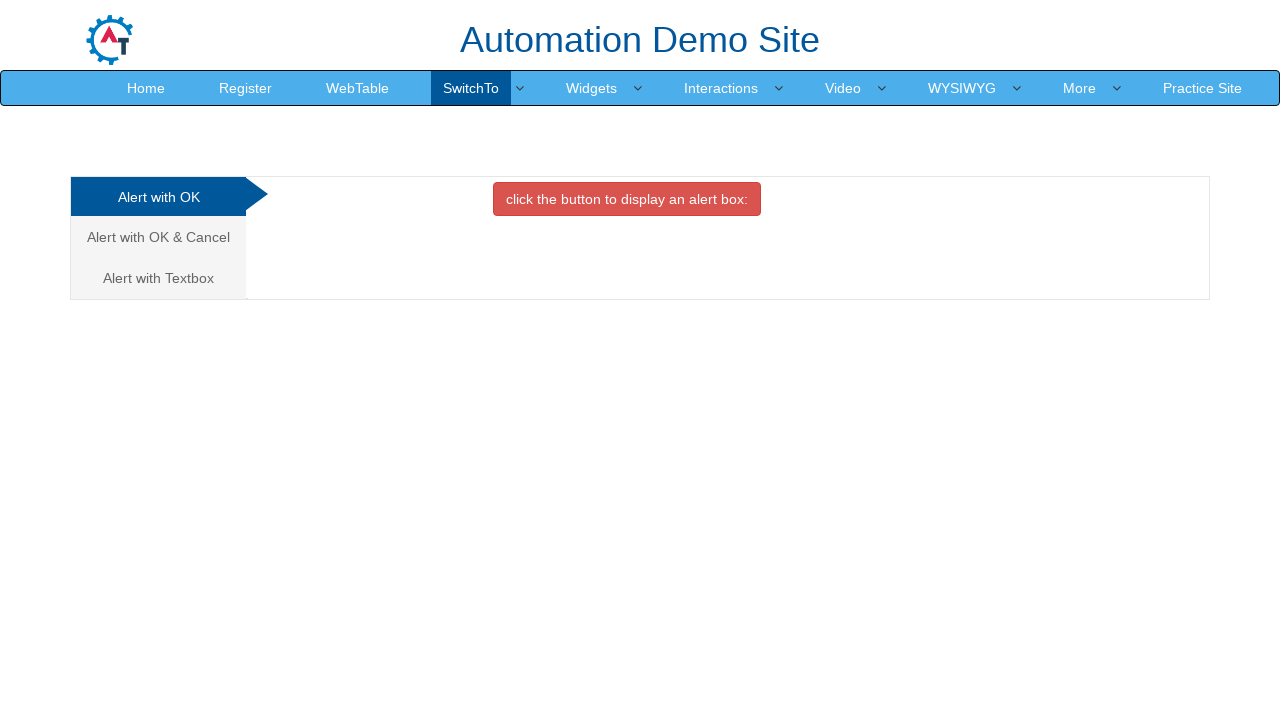

Clicked button to trigger simple alert at (627, 199) on xpath=//button[@class='btn btn-danger']
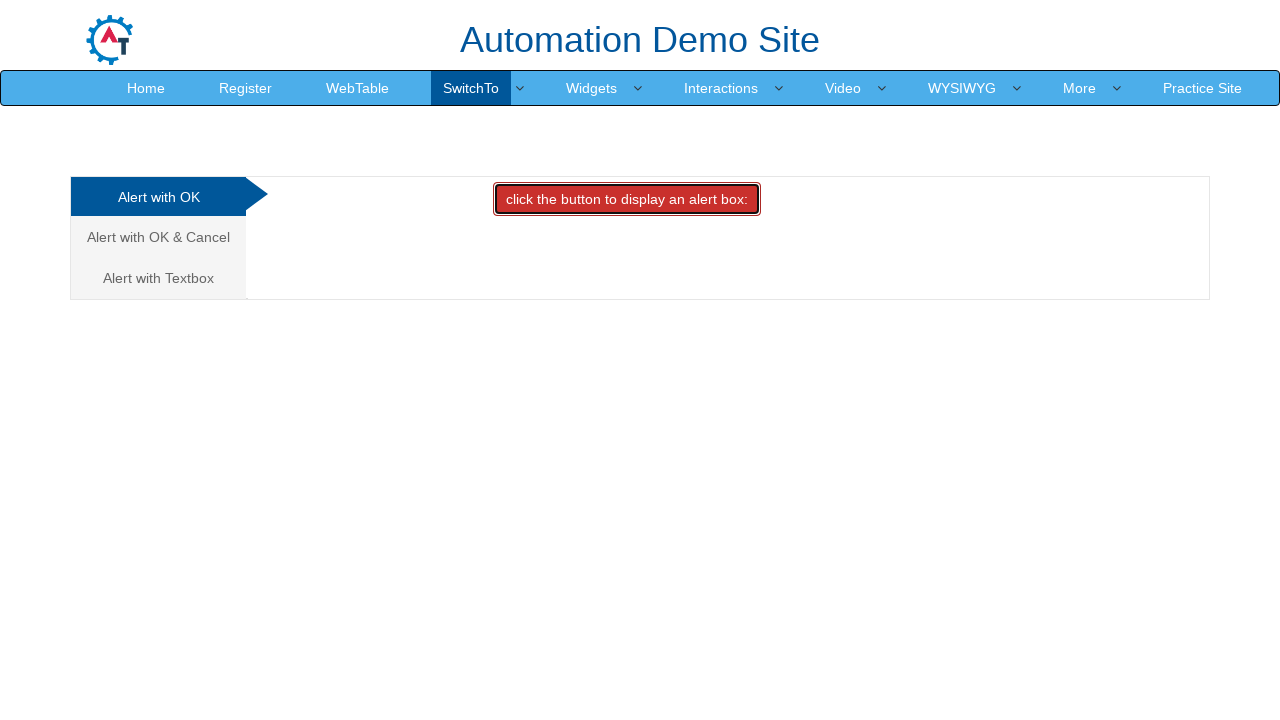

Set up dialog handler to accept simple alert
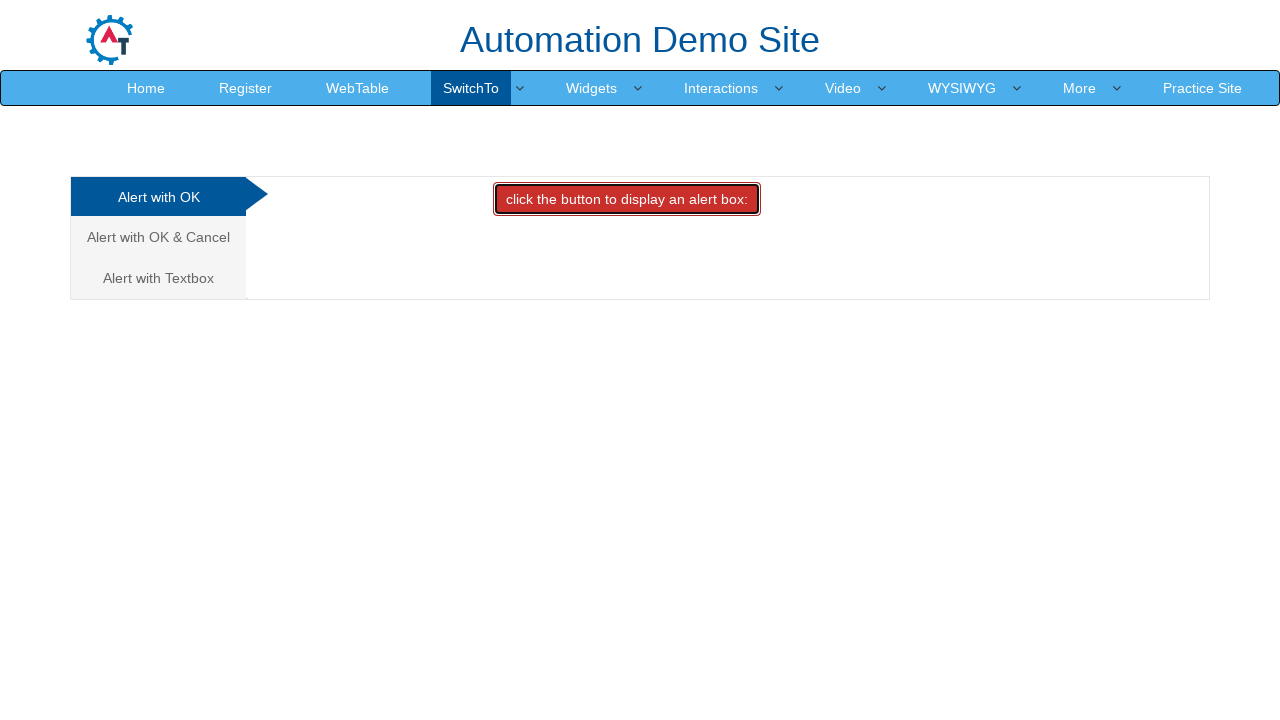

Clicked tab 2 to switch to confirmation dialog section at (158, 237) on (//a[@data-toggle='tab'])[2]
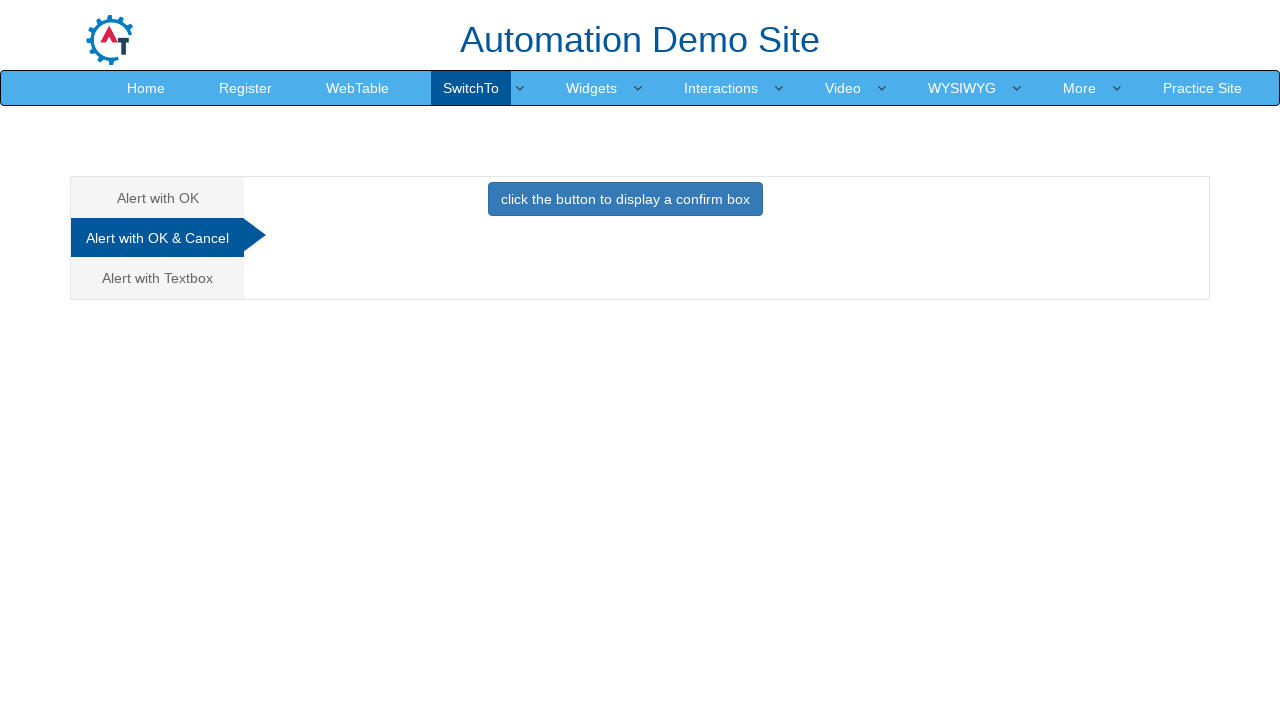

Clicked button to trigger confirmation dialog at (625, 199) on xpath=//button[@class='btn btn-primary']
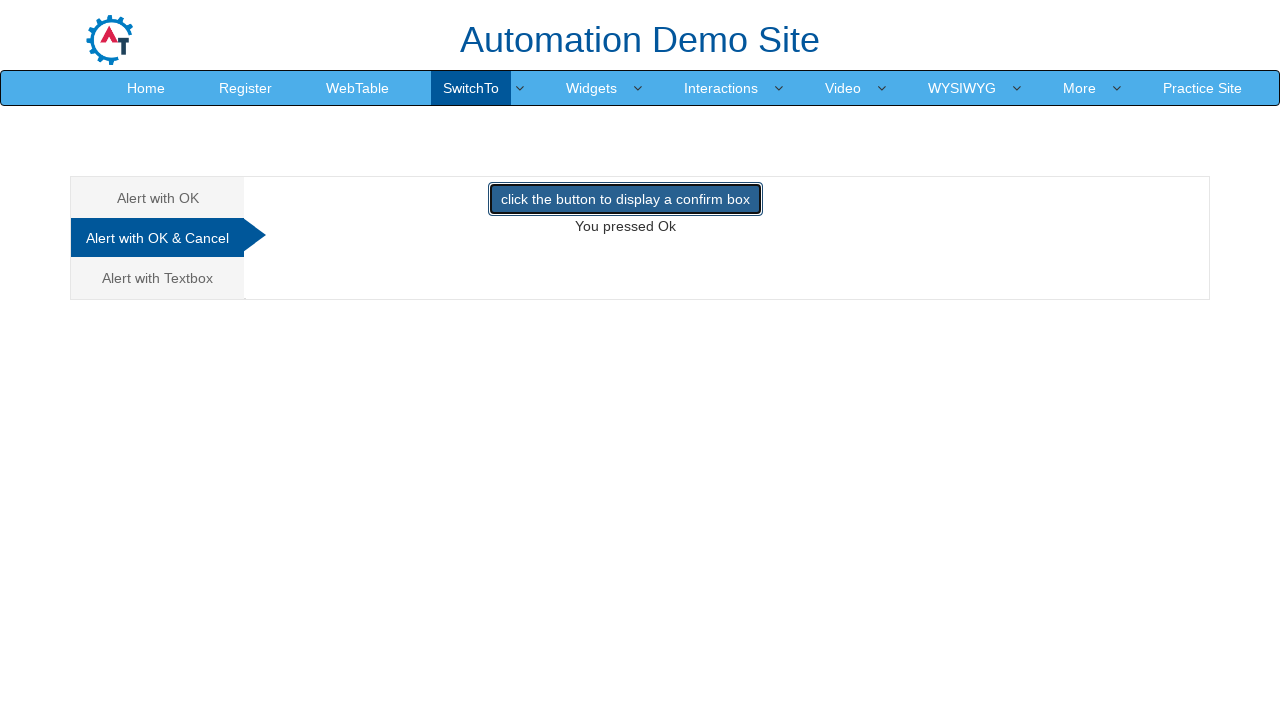

Set up dialog handler to dismiss confirmation dialog
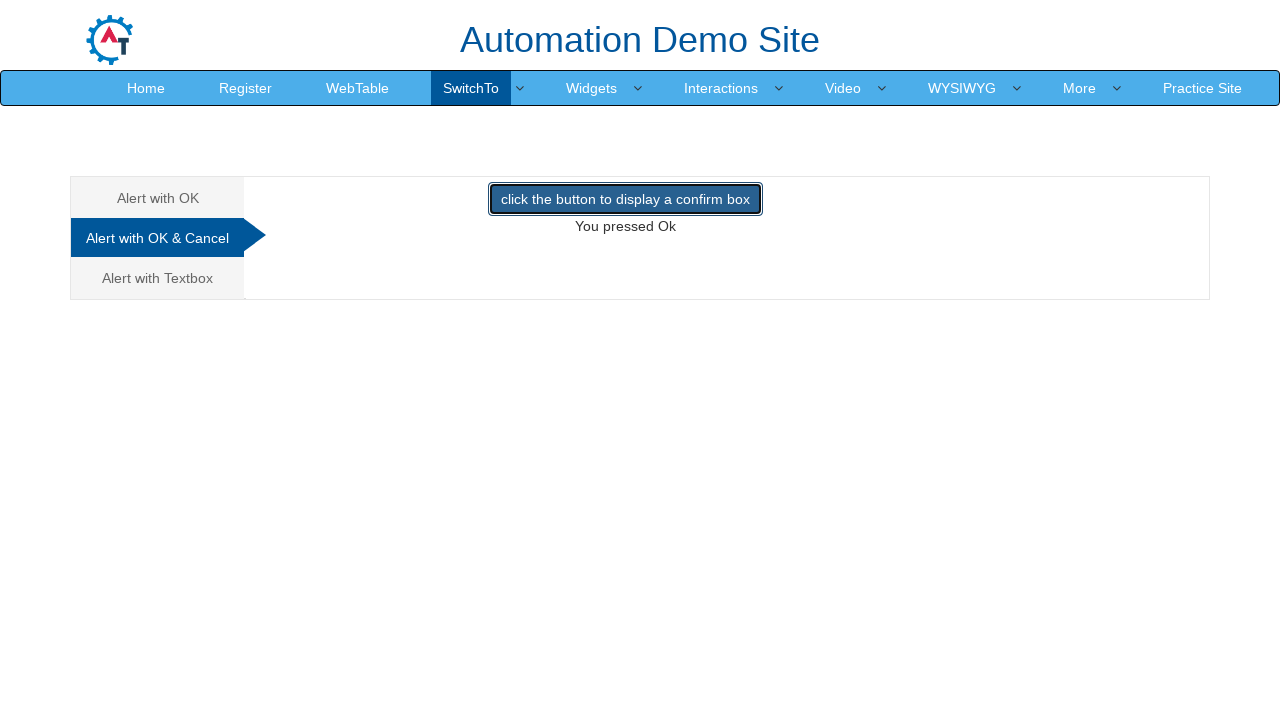

Clicked tab 3 to switch to prompt dialog section at (158, 278) on (//a[@data-toggle='tab'])[3]
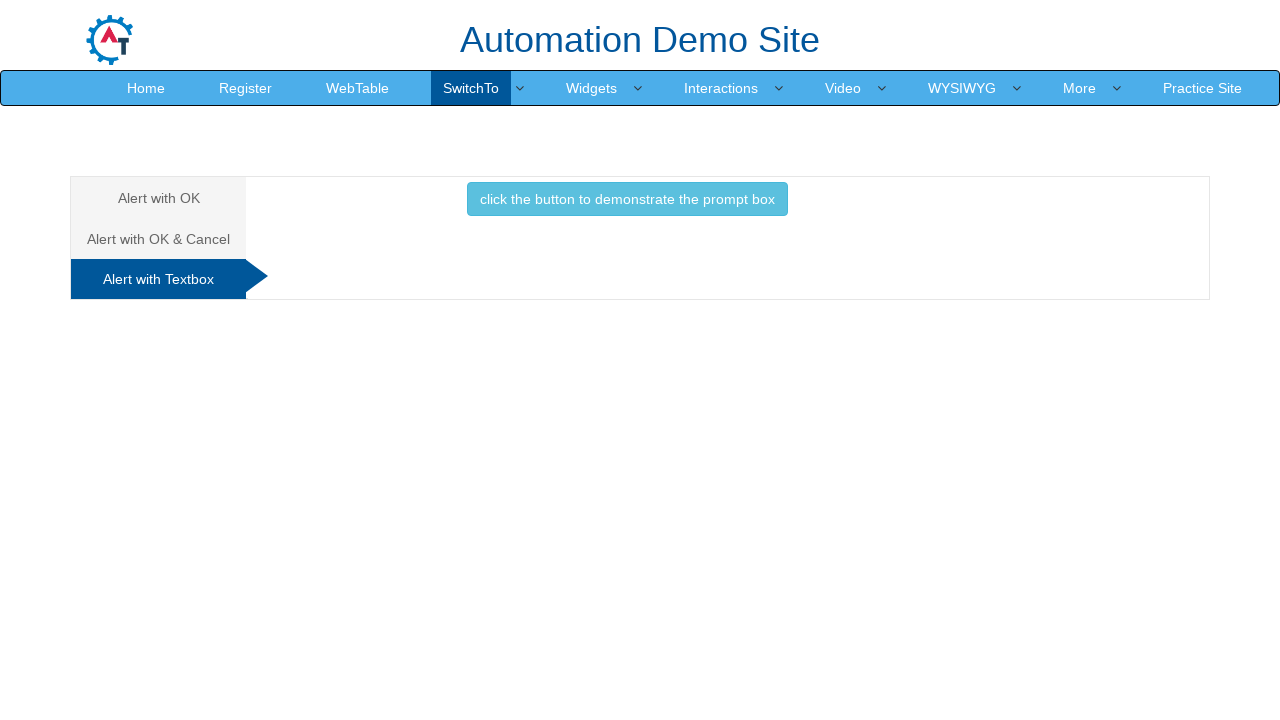

Clicked button to trigger prompt dialog at (627, 199) on xpath=//button[@class='btn btn-info']
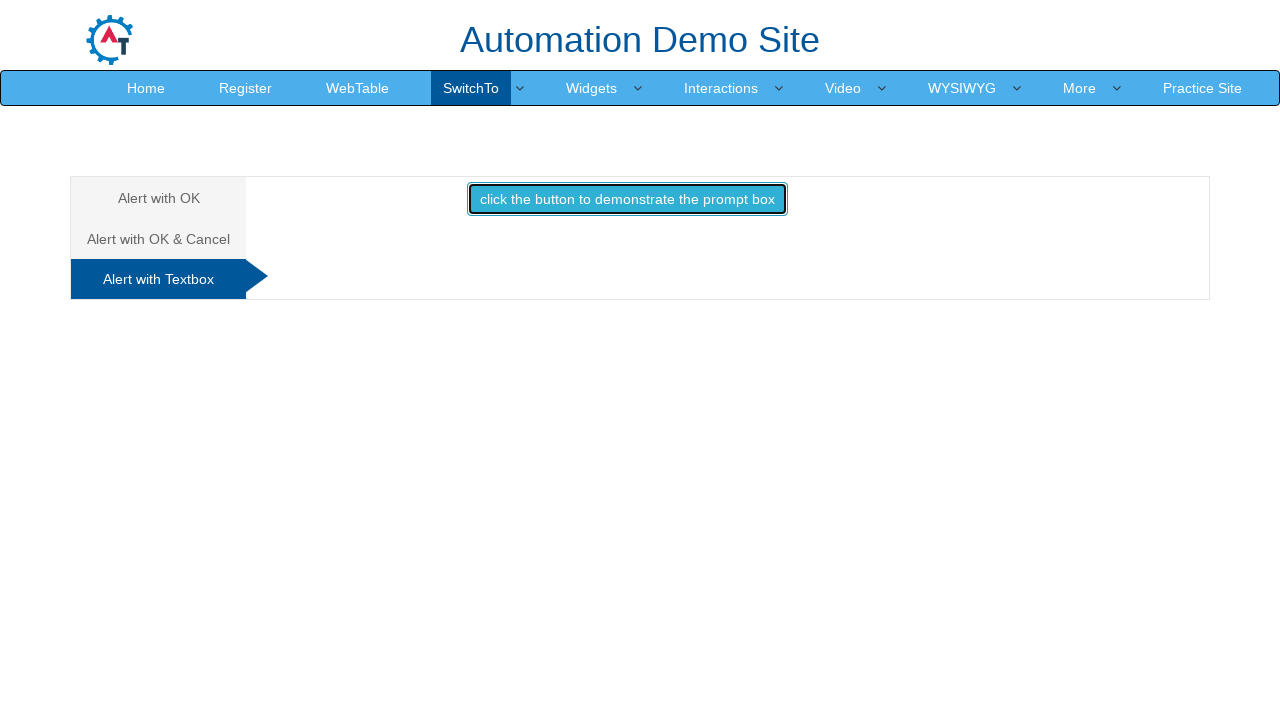

Set up dialog handler to accept prompt with text 'Hamsa'
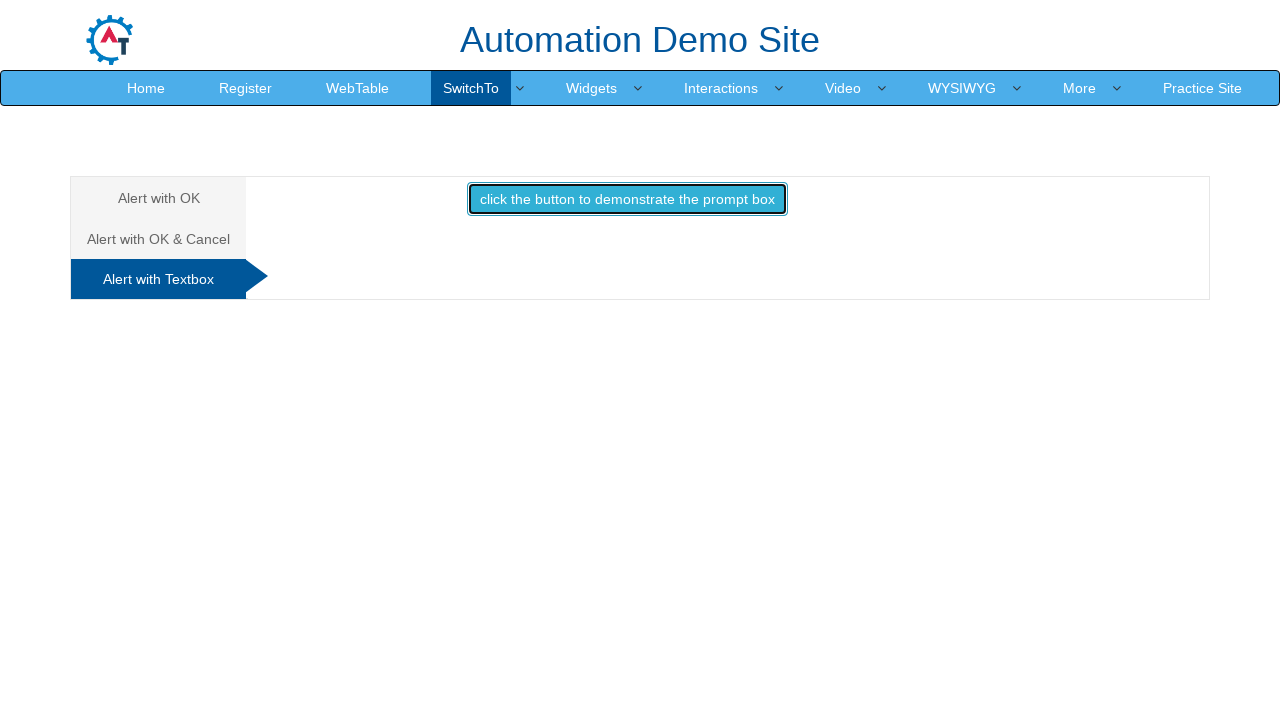

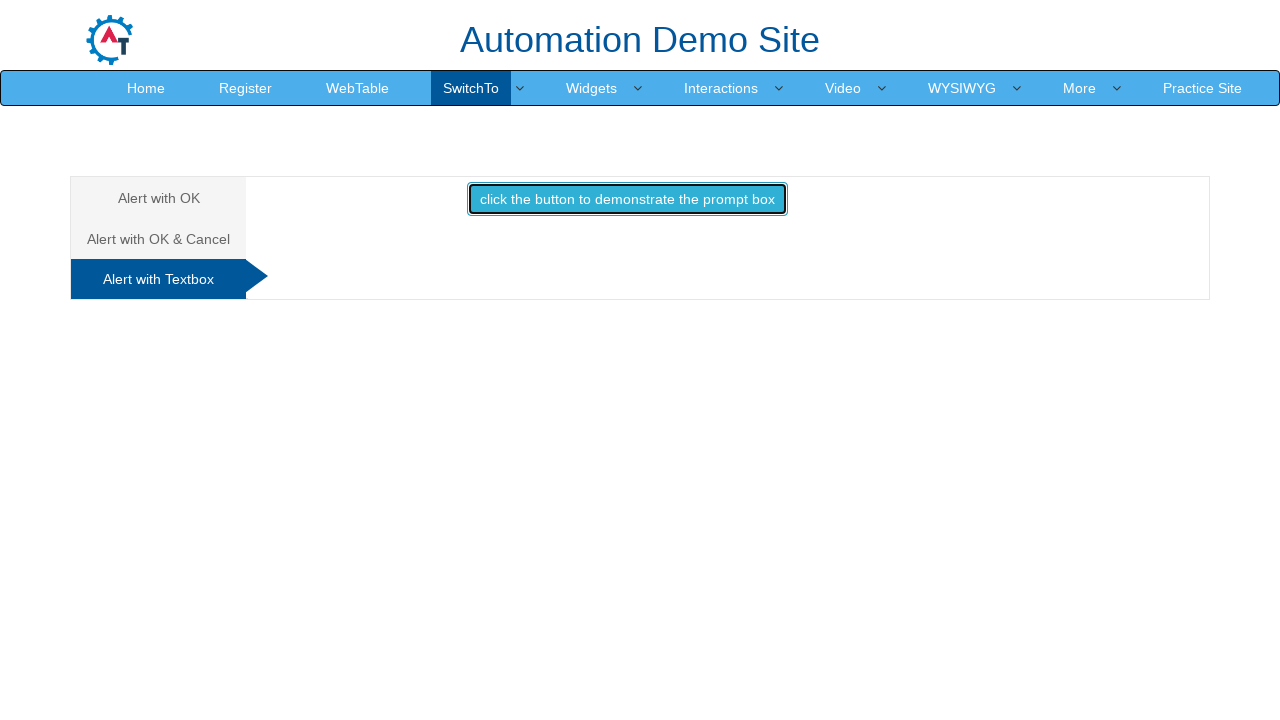